Tests radio button functionality by clicking on the "Yes" radio button option on the DemoQA radio button practice page

Starting URL: https://demoqa.com/radio-button

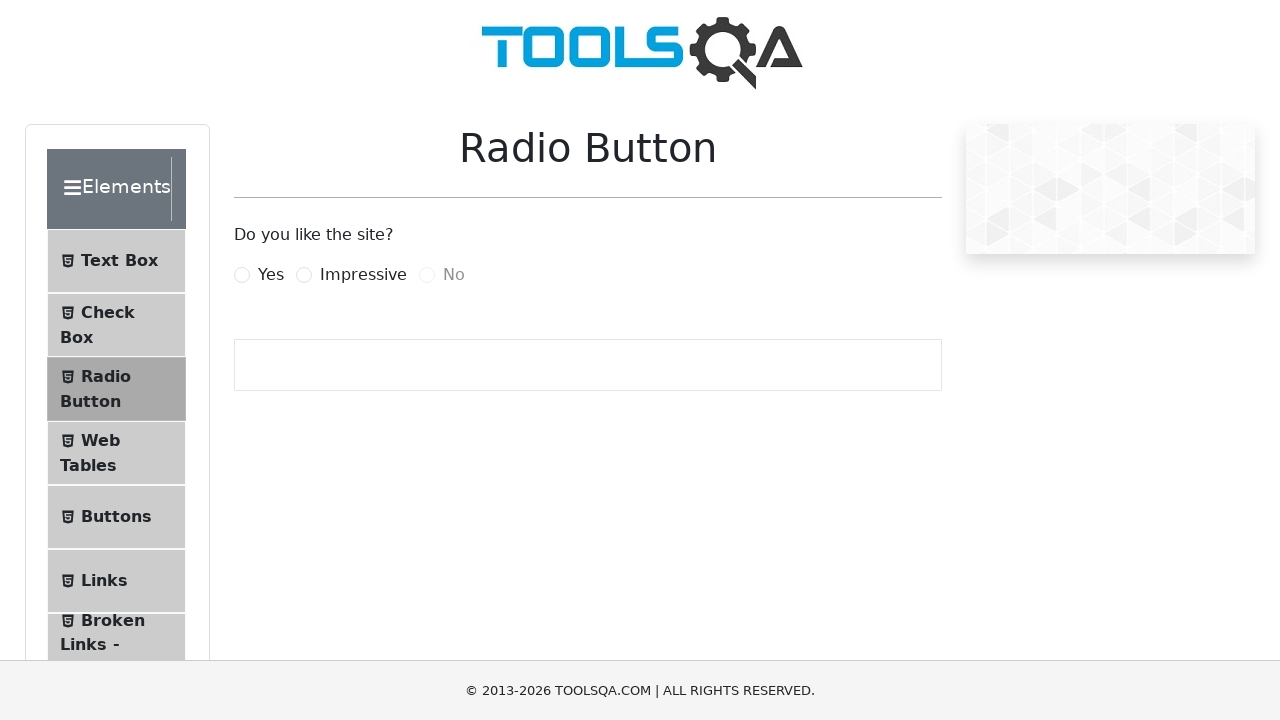

Navigated to DemoQA radio button practice page
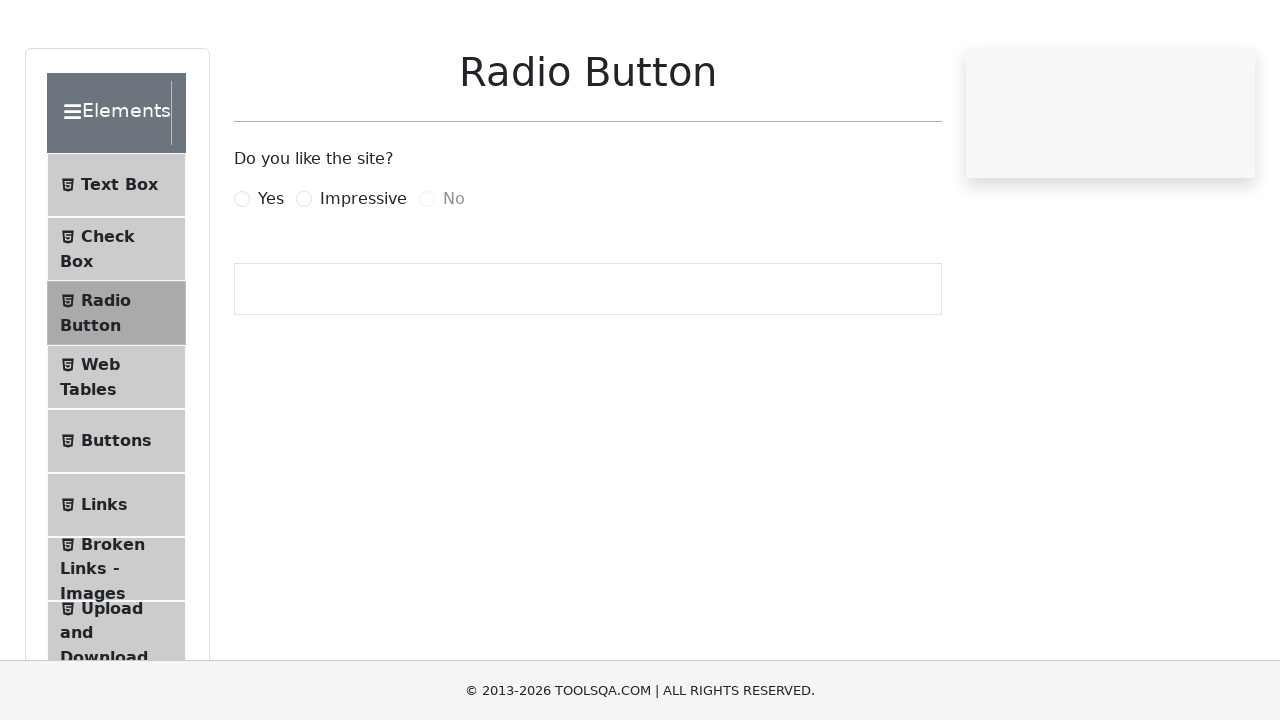

Clicked the 'Yes' radio button at (271, 275) on label[for='yesRadio']
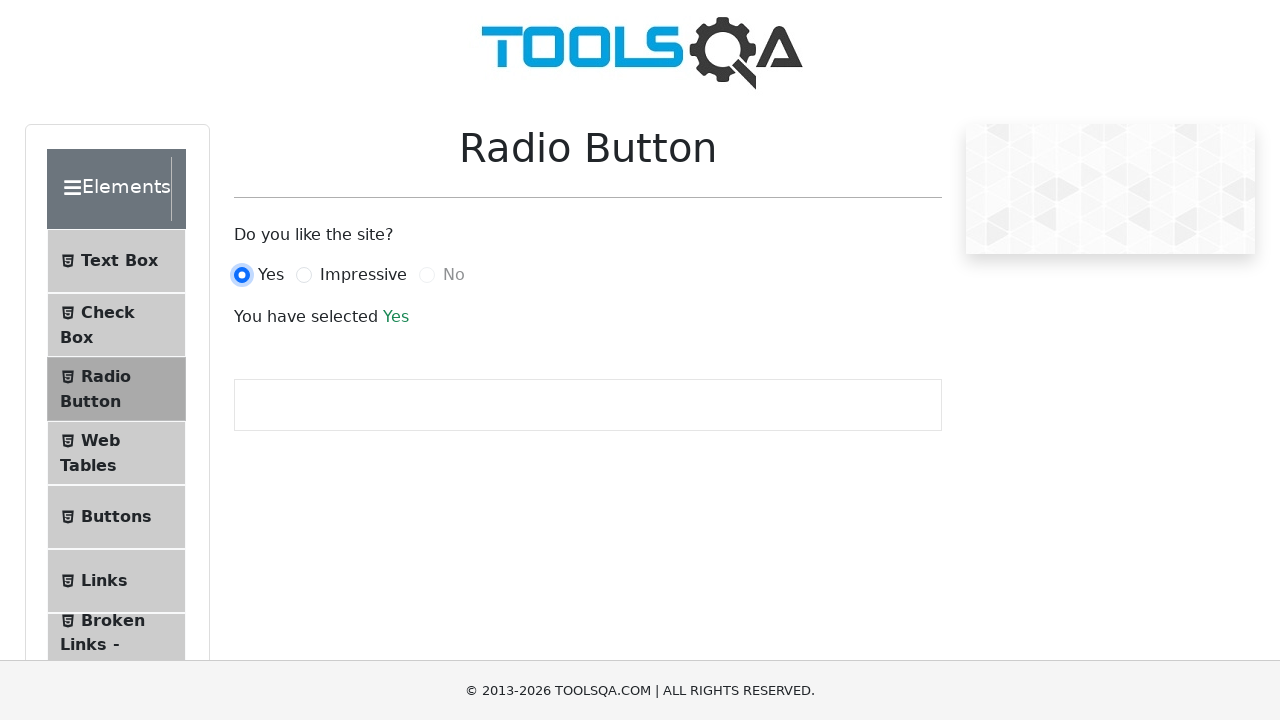

Confirmed 'Yes' radio button selection was reflected with success message
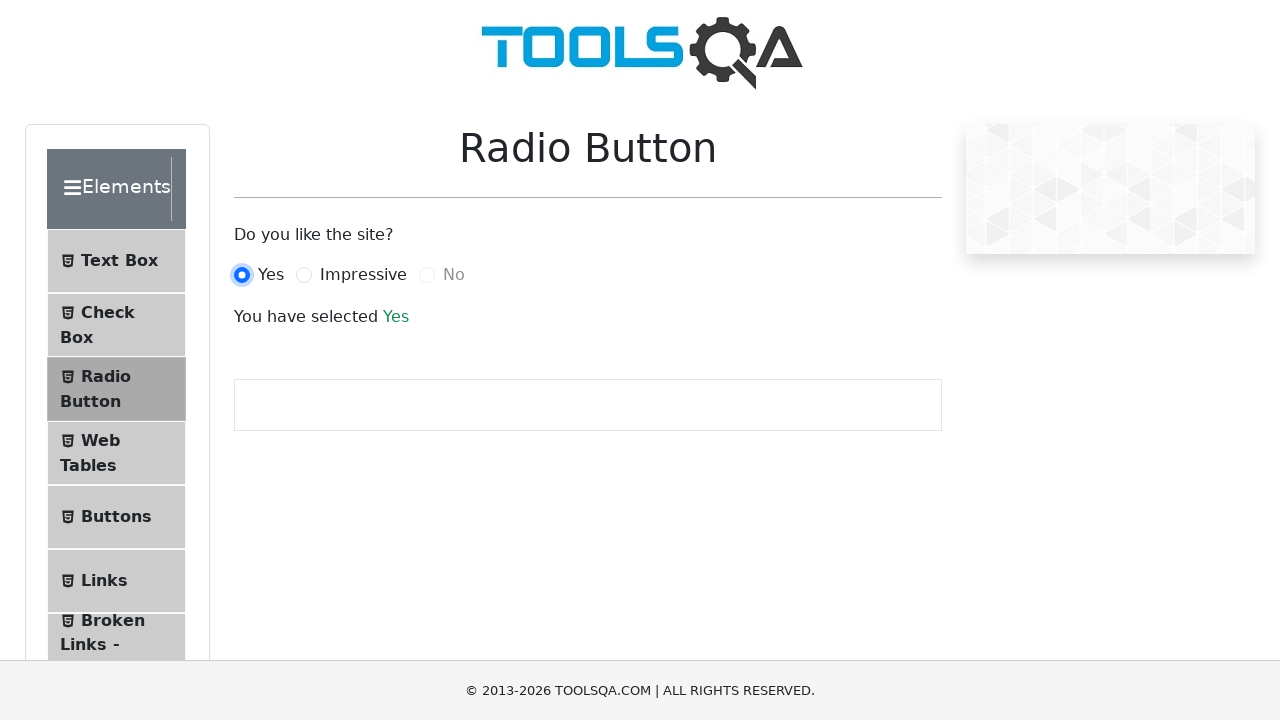

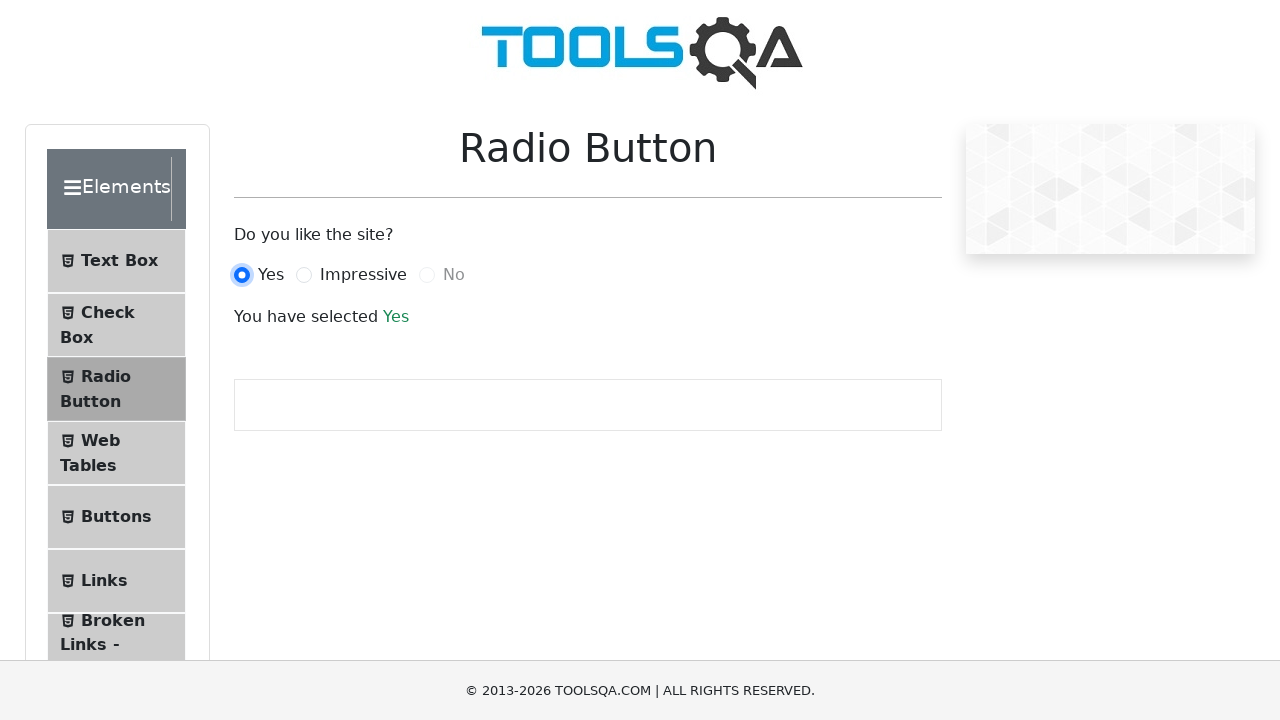